Navigates to student laptop page and scrolls down to load more products by clicking the "show more" button

Starting URL: https://cellphones.com.vn/laptop/sinh-vien.html

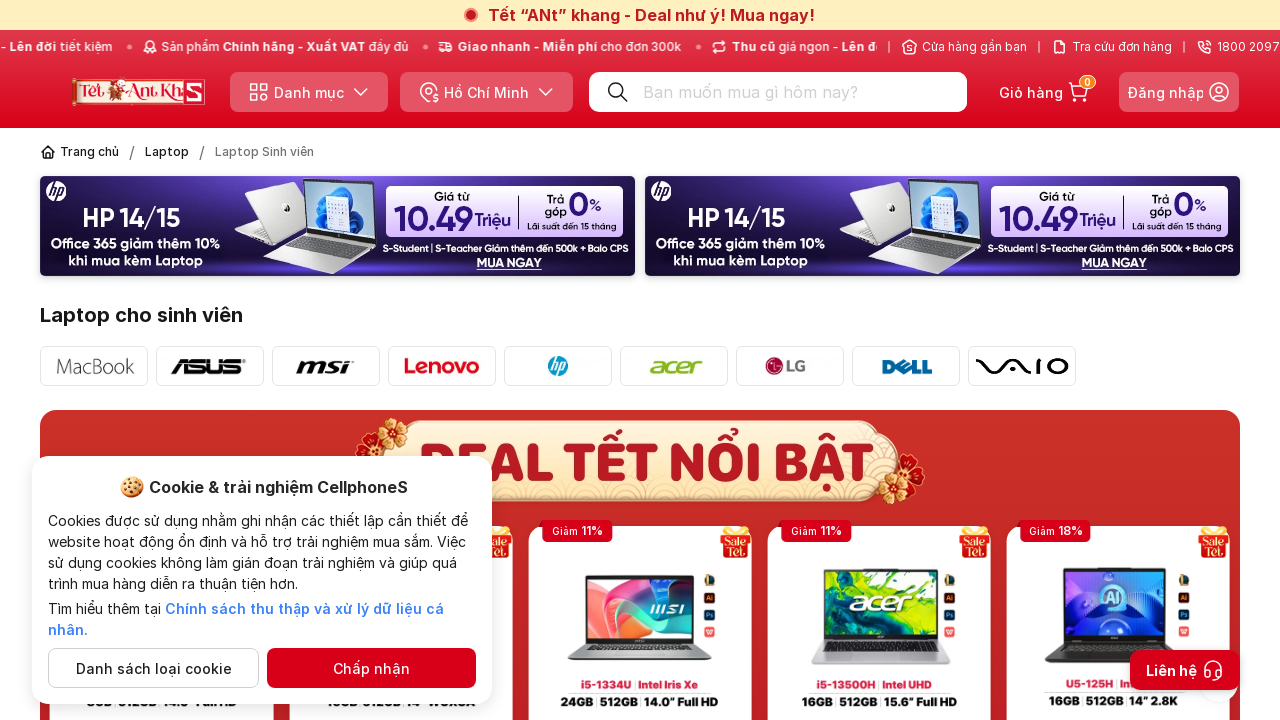

Navigated to student laptop page
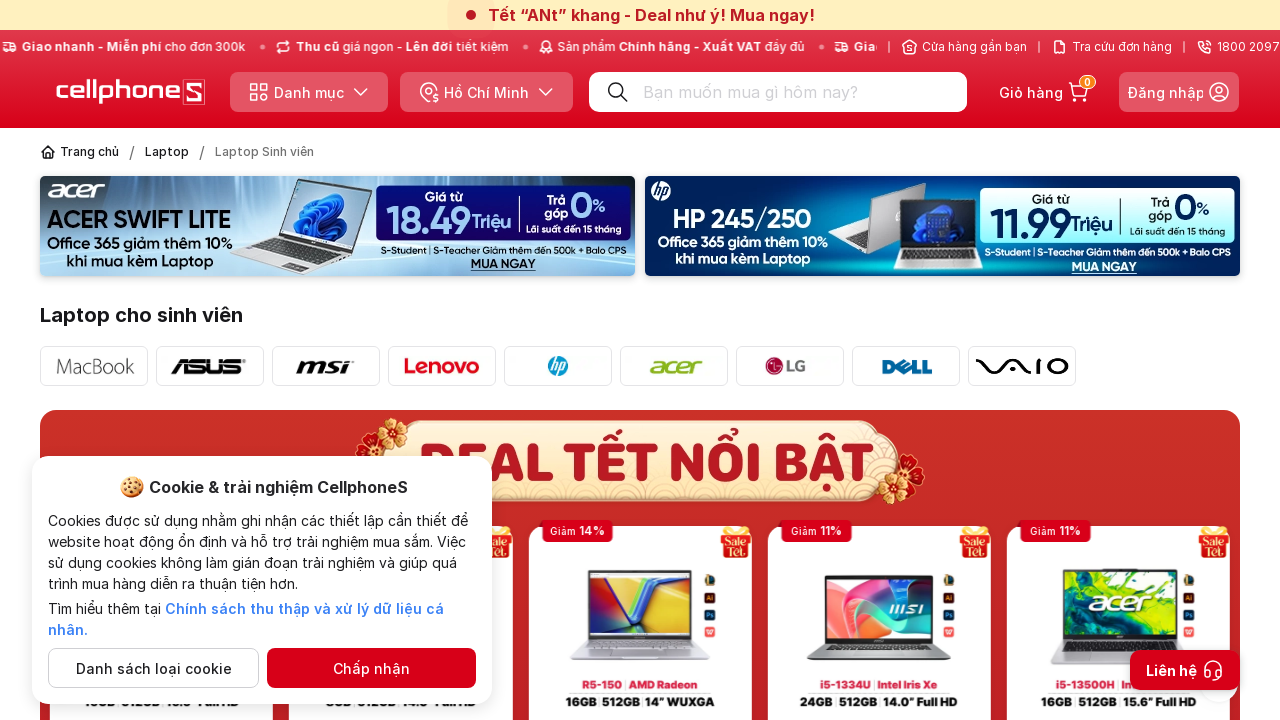

Scrolled to bottom of page to trigger lazy loading
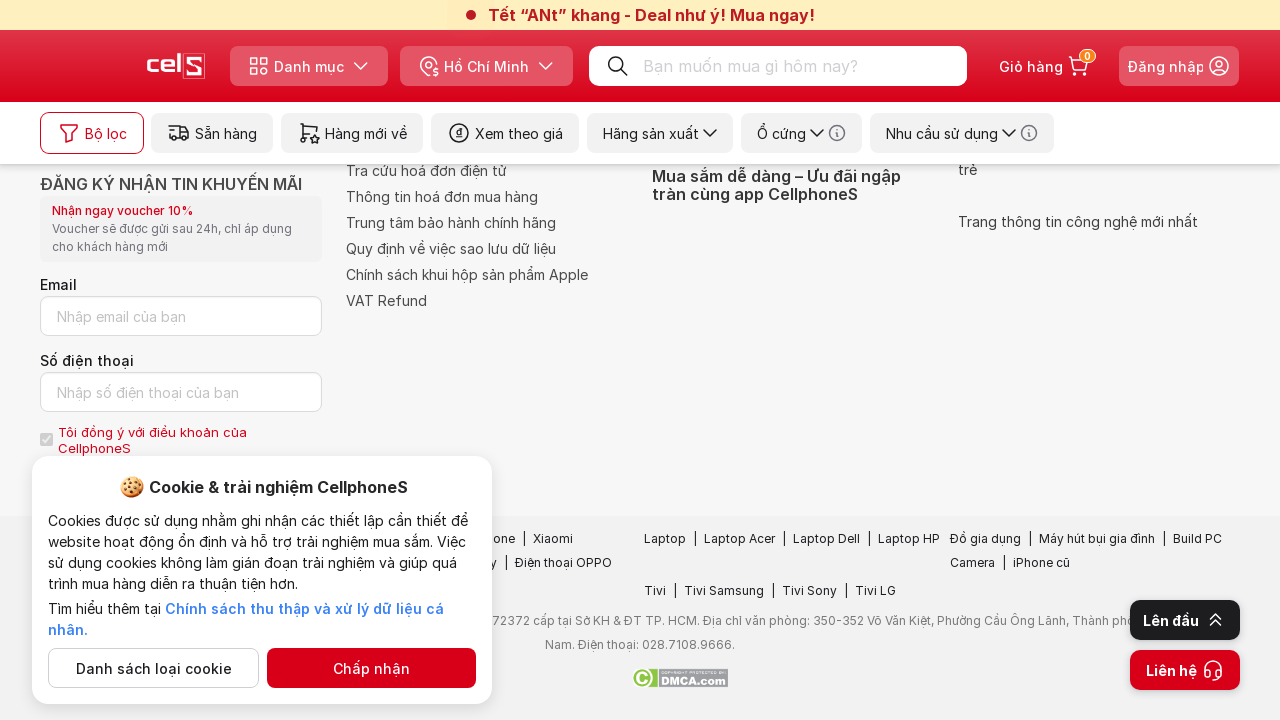

Waited 5 seconds for show more button to appear
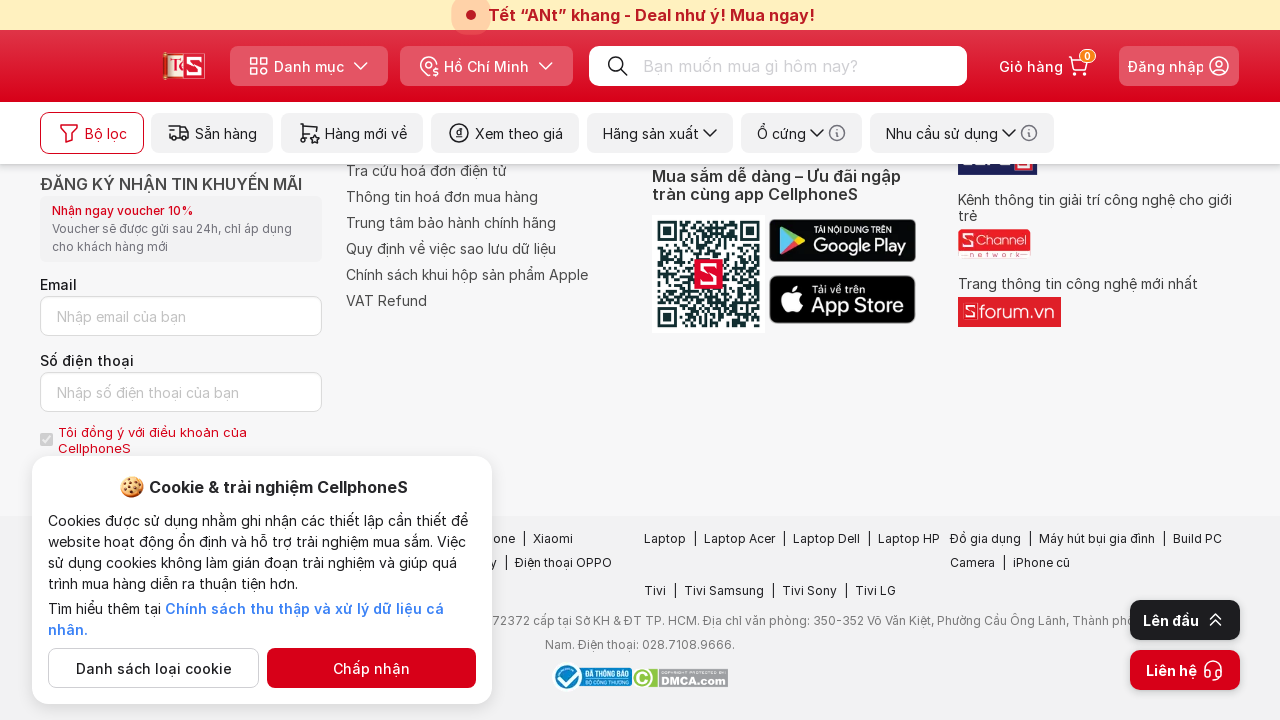

Clicked show more button to load additional products at (640, 360) on #layout-desktop > div.cps-container.cps-body > div:nth-child(2) > div > div.bloc
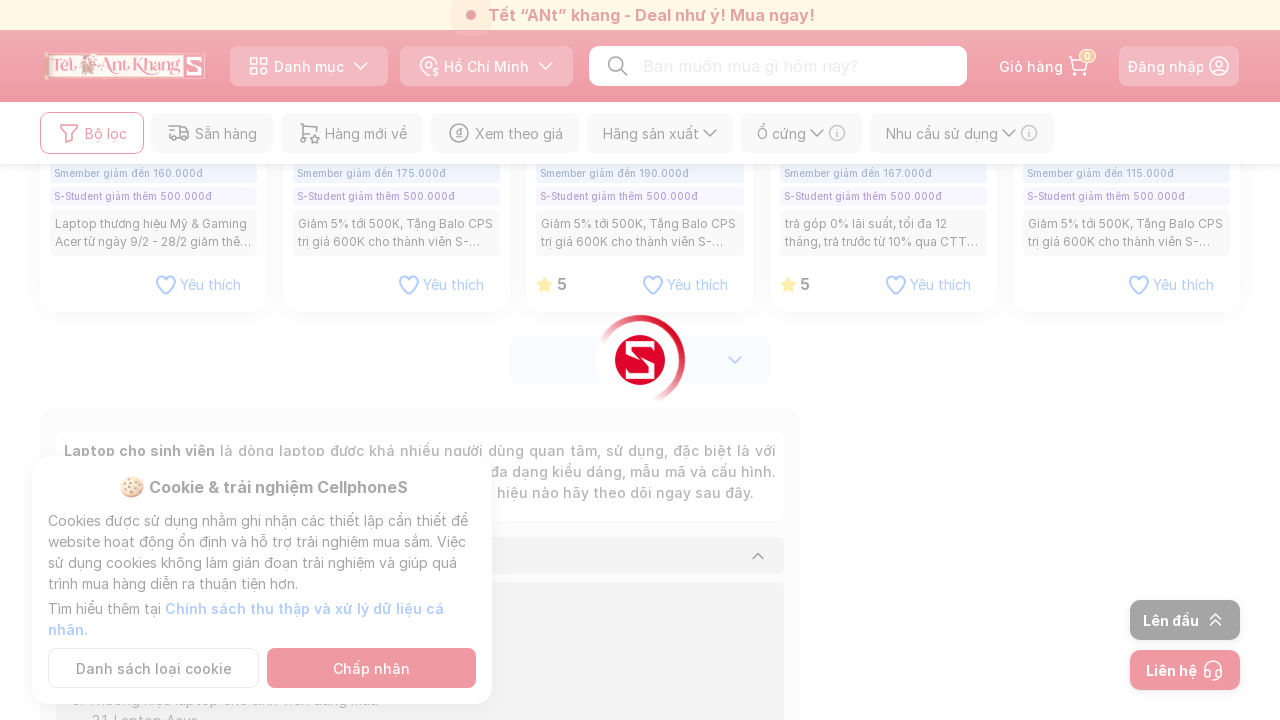

Scrolled to bottom of page after loading more products
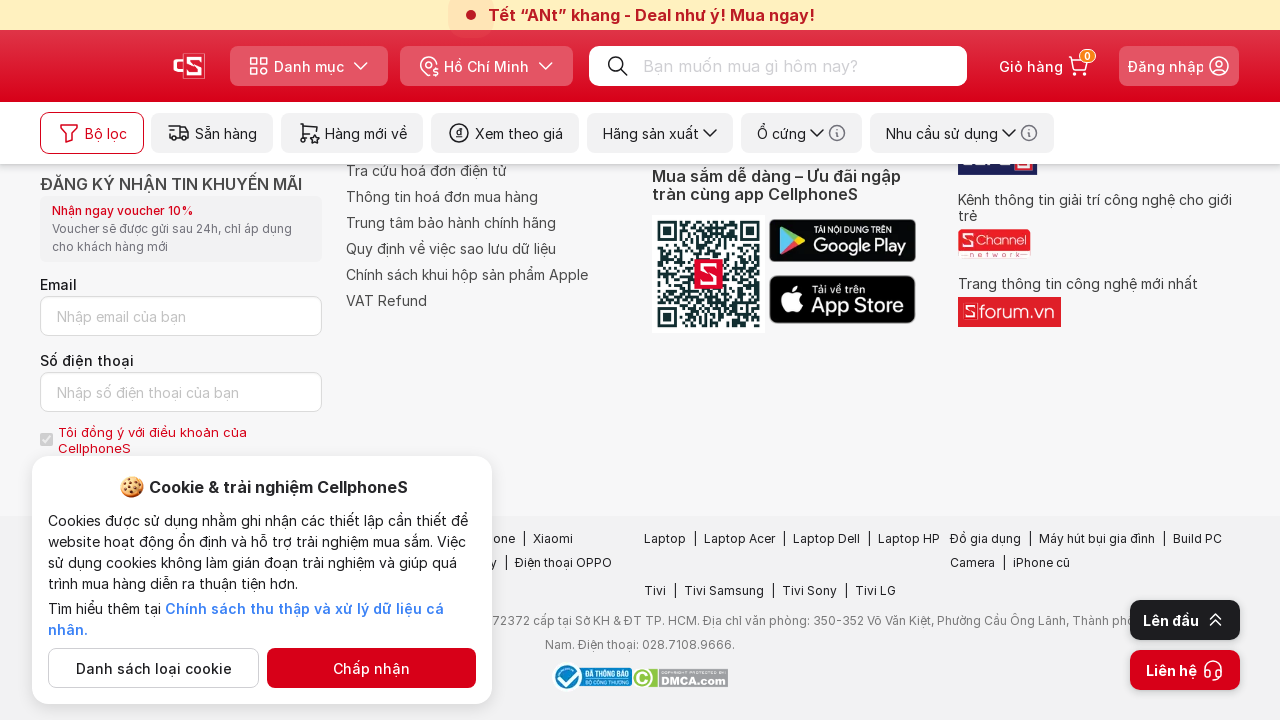

Waited 5 seconds for show more button to appear
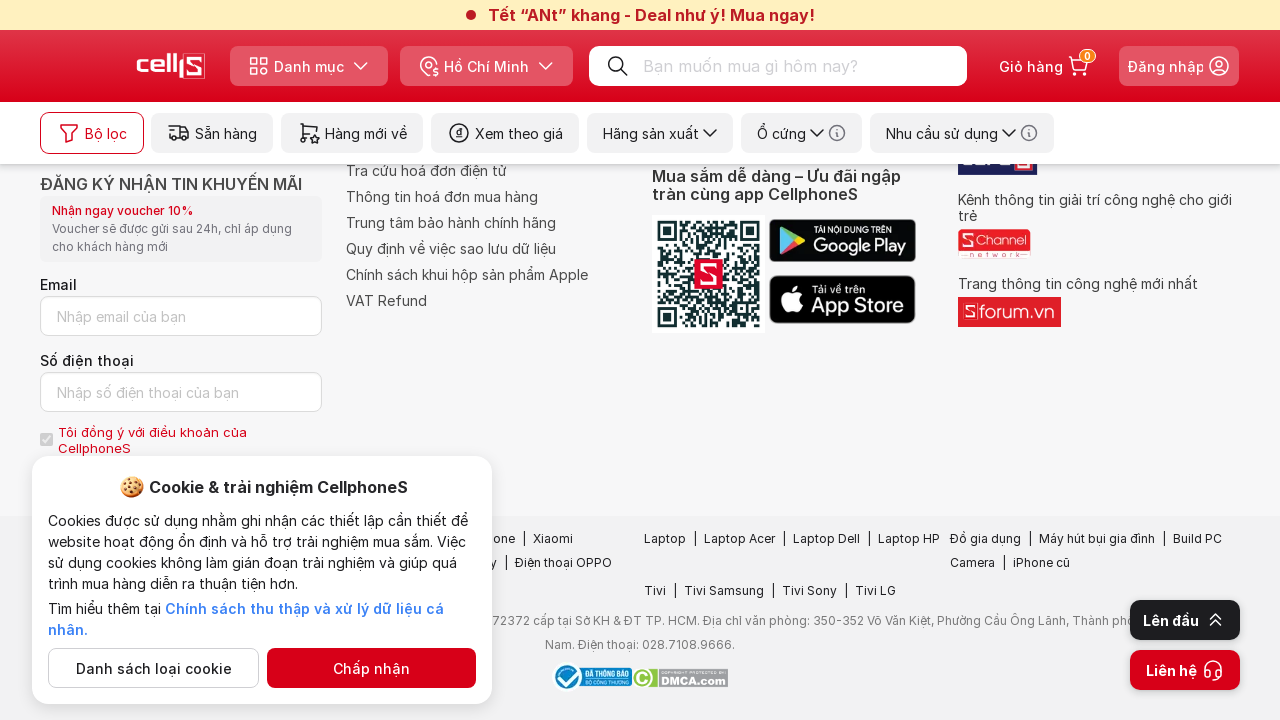

Clicked show more button to load additional products at (640, 360) on #layout-desktop > div.cps-container.cps-body > div:nth-child(2) > div > div.bloc
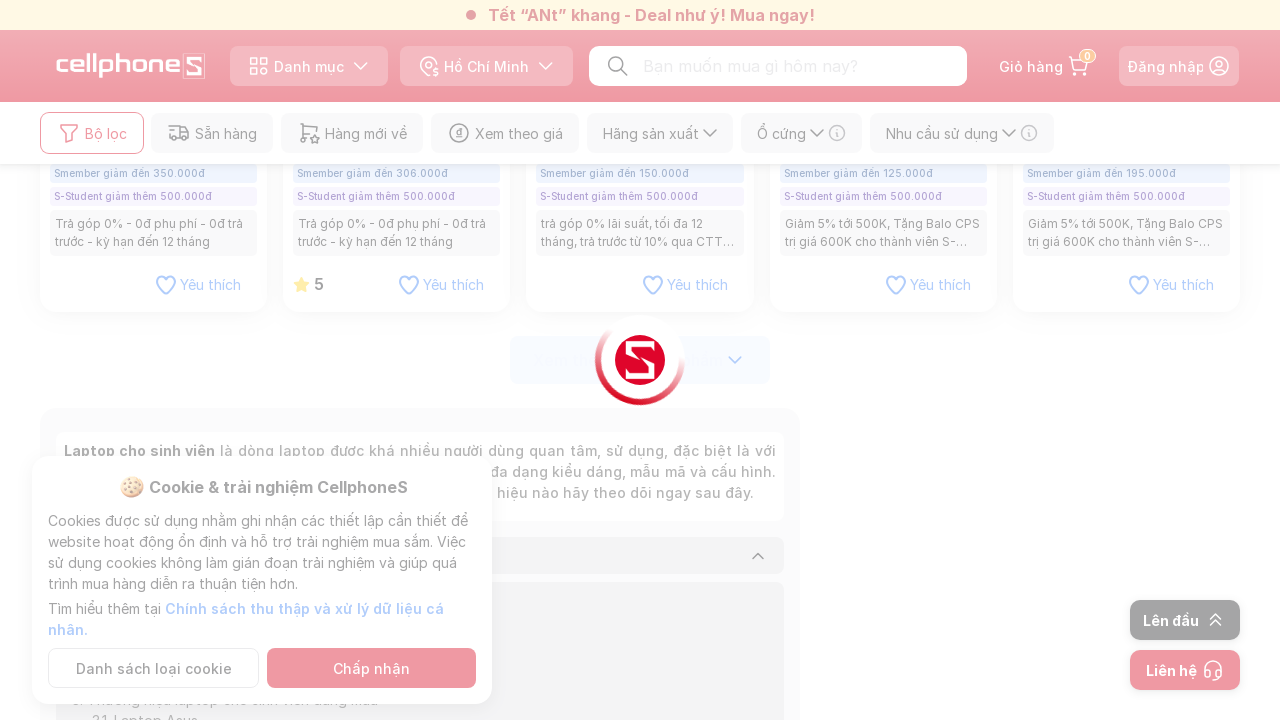

Scrolled to bottom of page after loading more products
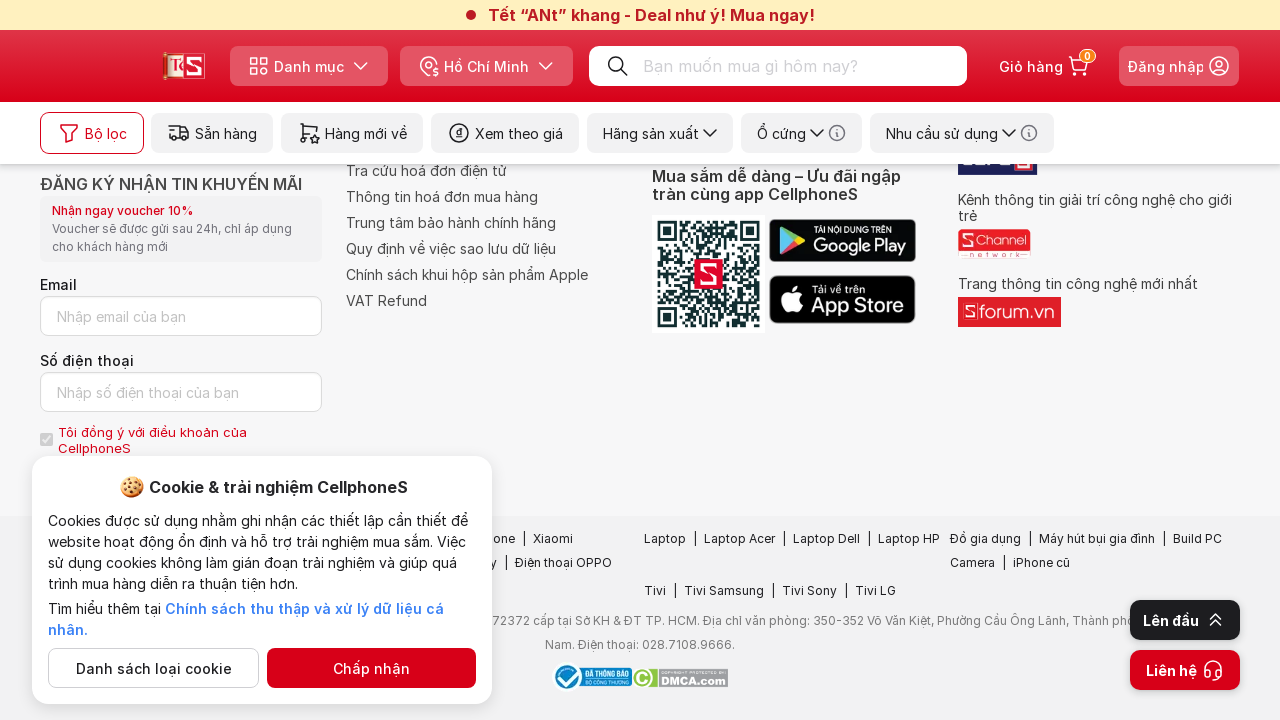

Waited 5 seconds for show more button to appear
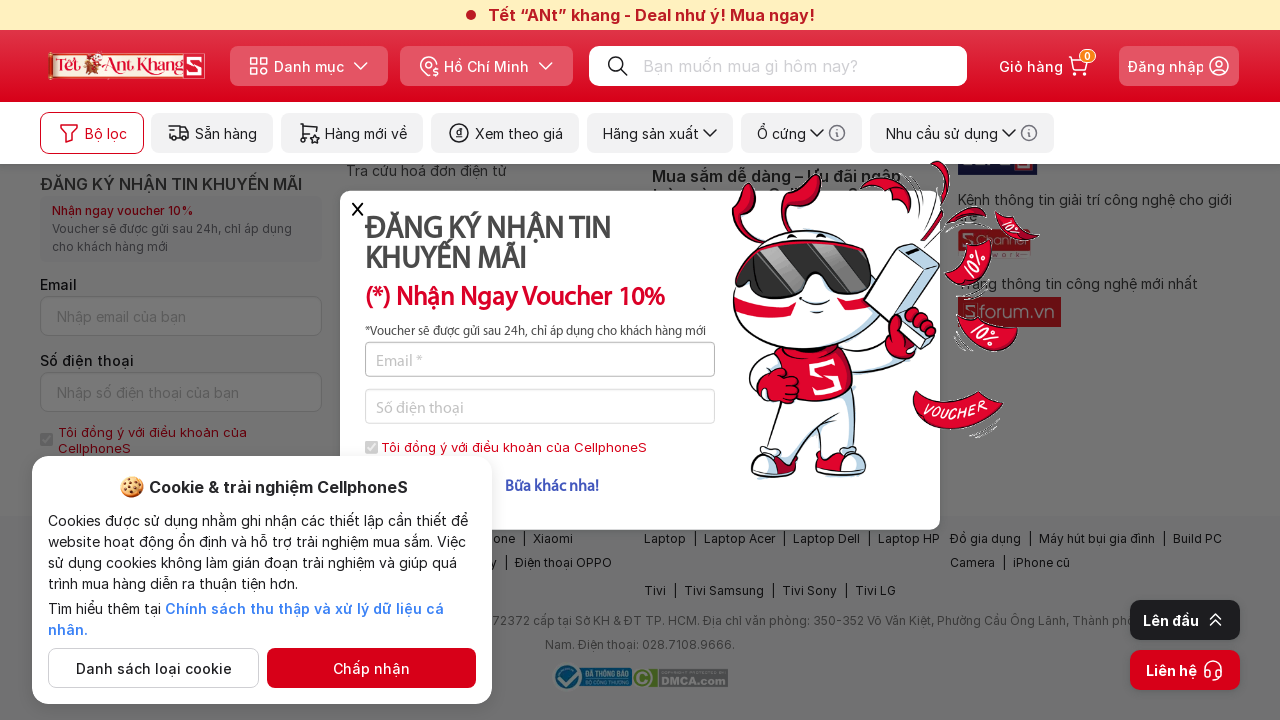

Confirmed products loaded successfully at (640, 24) on #layout-desktop > div.cps-container.cps-body > div:nth-child(2) > div > div.bloc
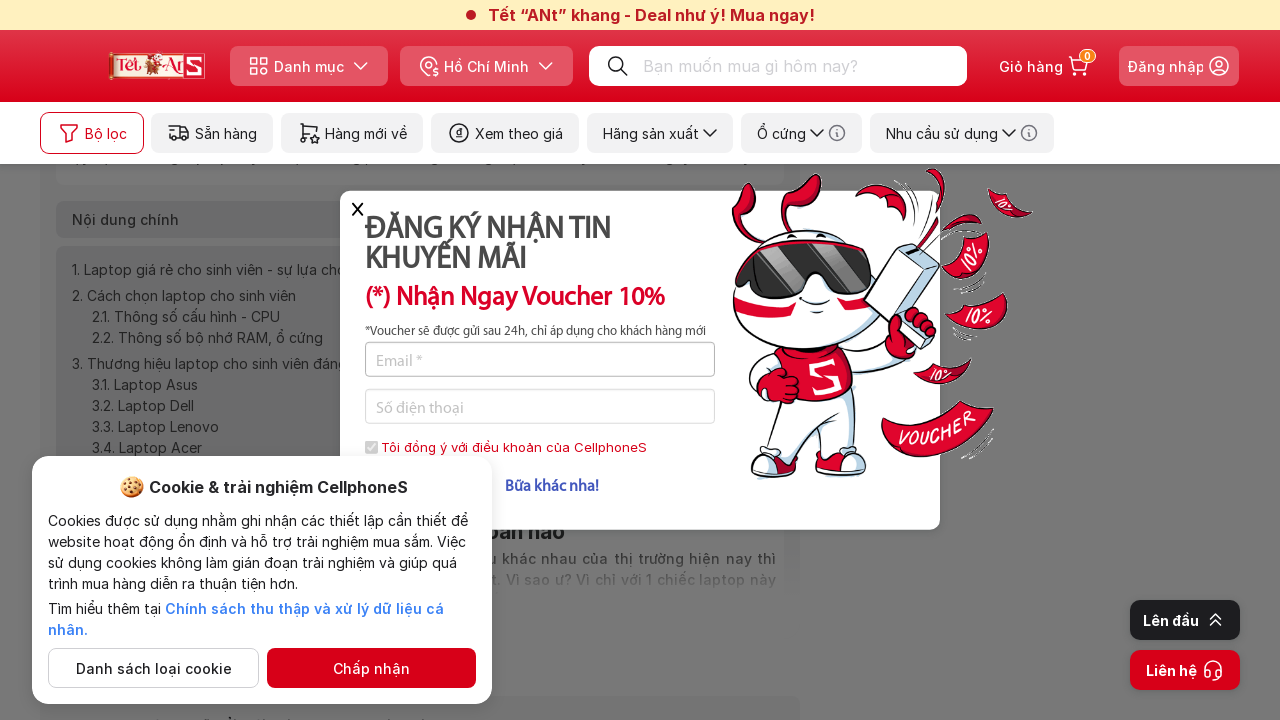

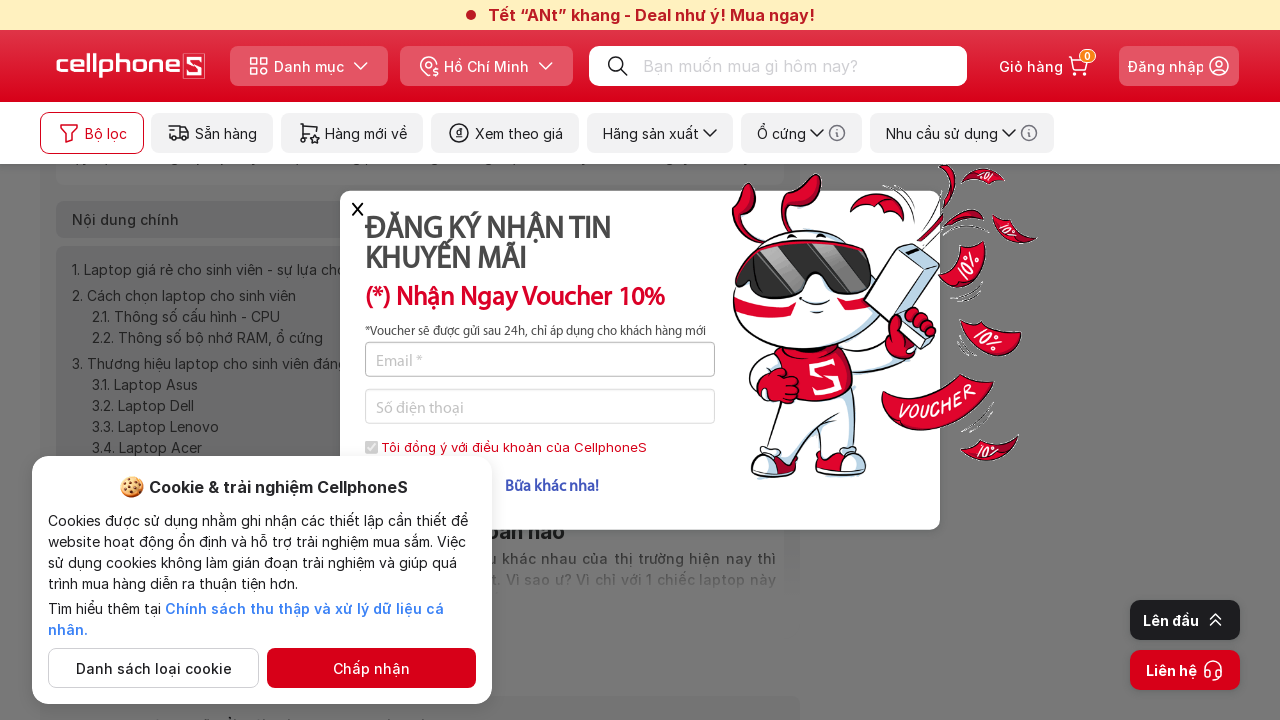